Tests clearing text from input fields using different selectors

Starting URL: http://selenium-cucumber.github.io/

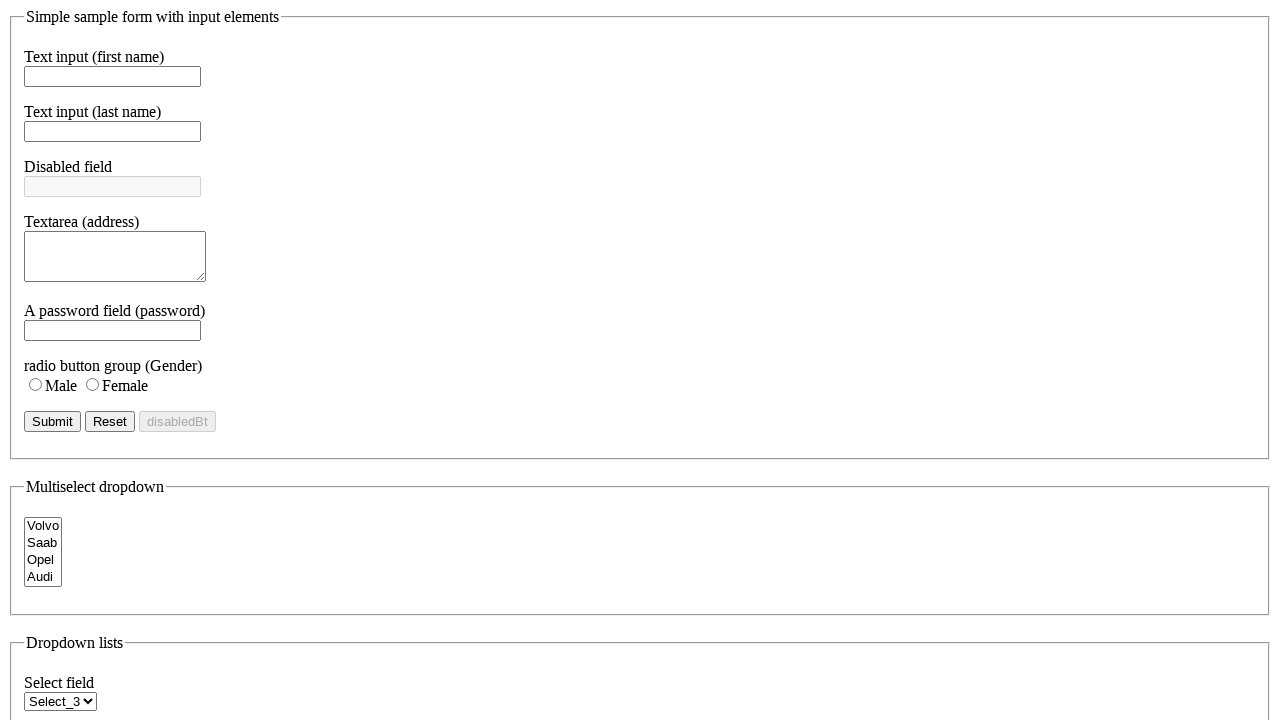

Filled first name field with 'abc' using id selector on #f_name
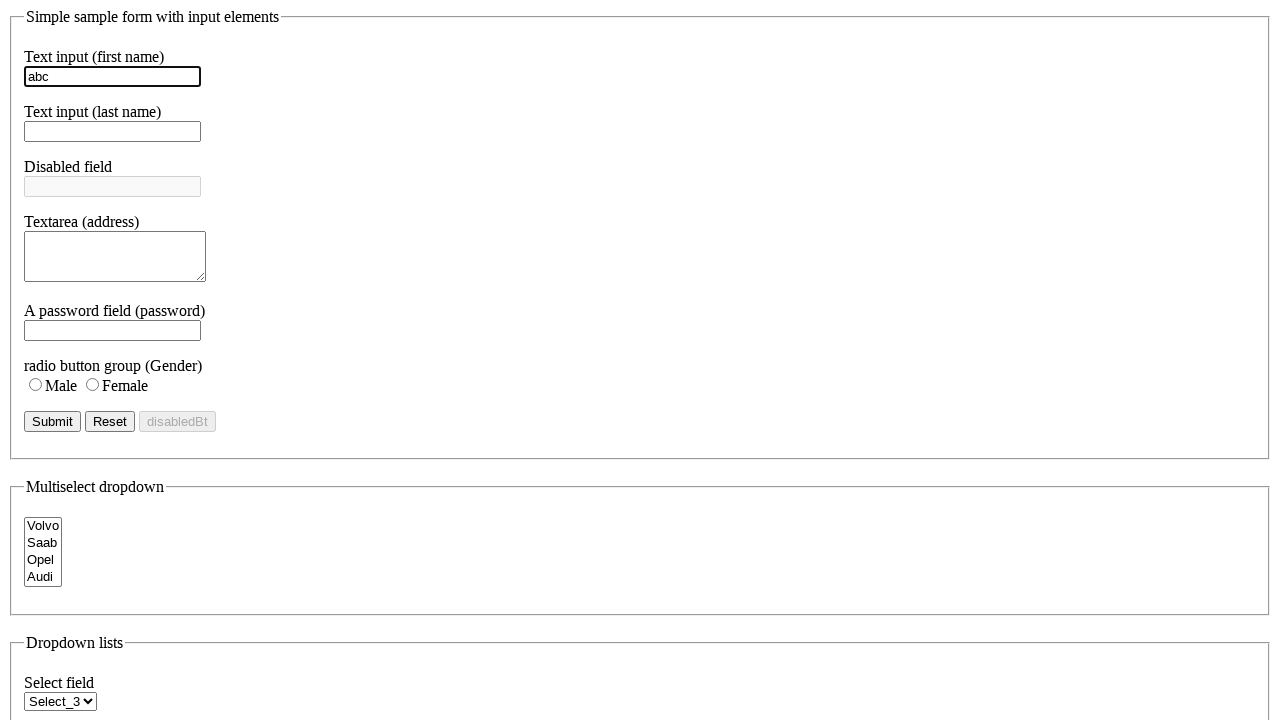

Filled last name field with 'xyz' using name selector on input[name='lname_name']
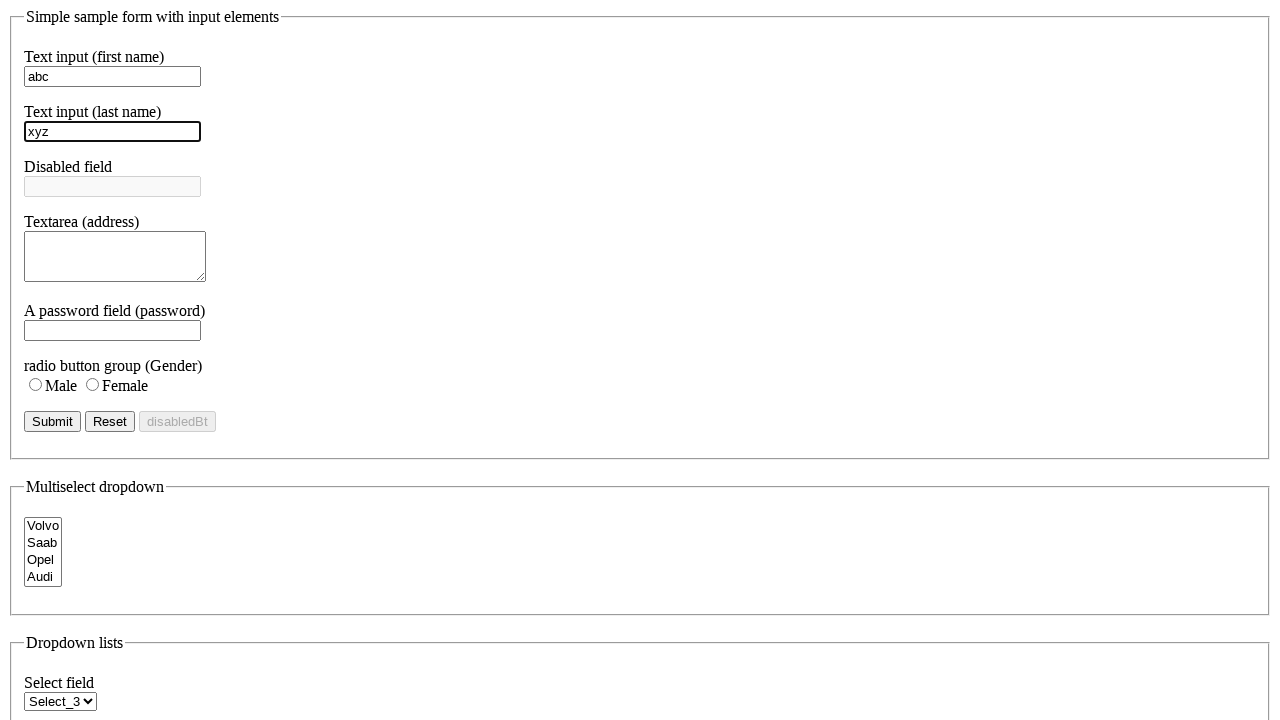

Filled address field with 'pqr' using class selector on .address_class
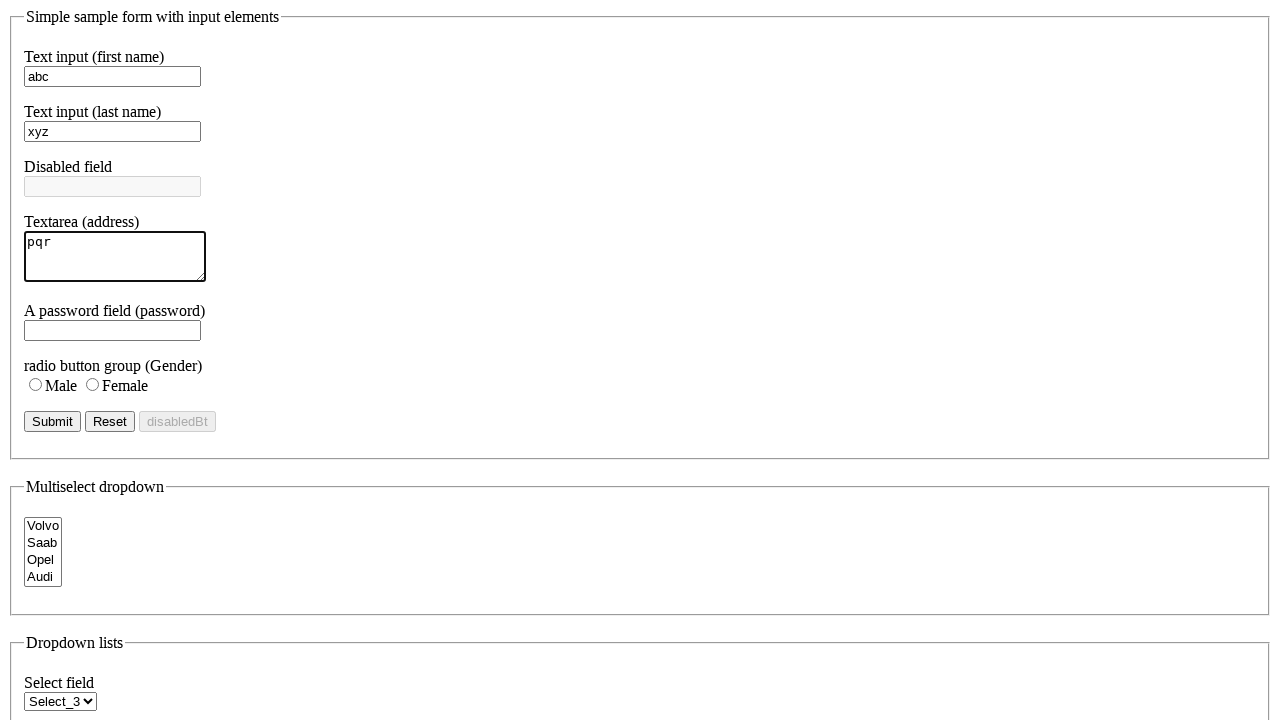

Cleared first name field using id selector on #f_name
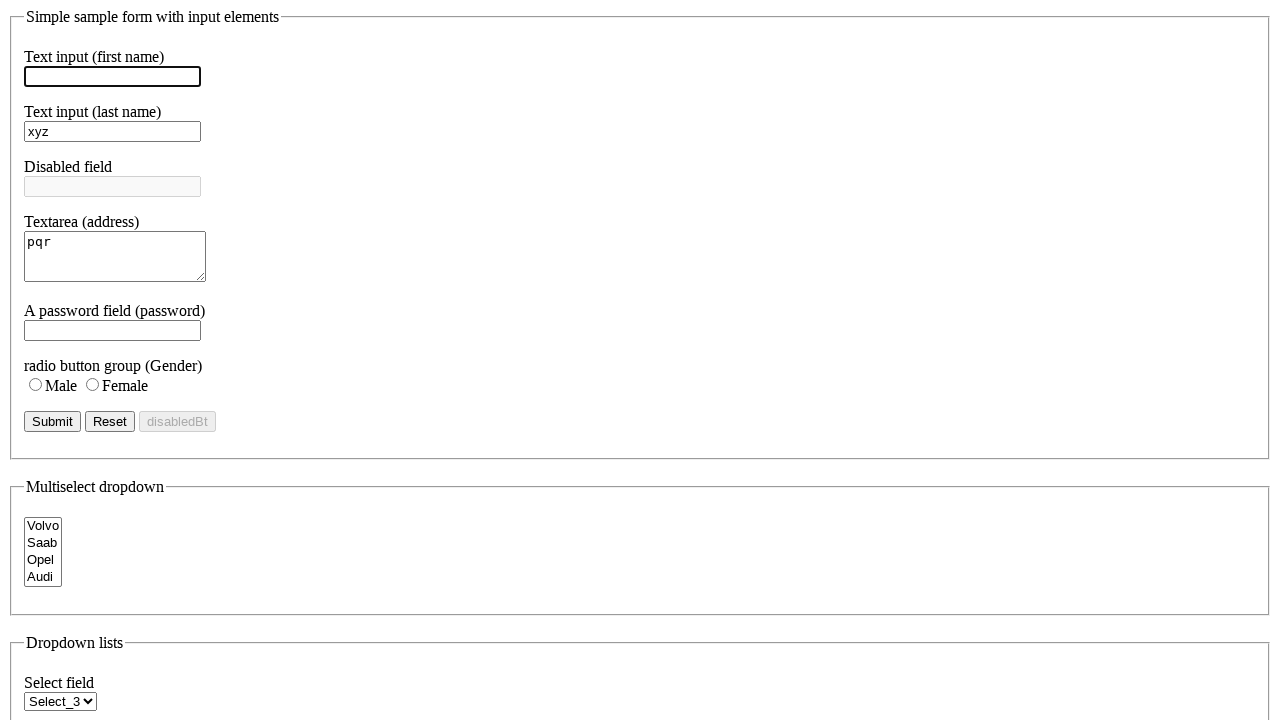

Cleared last name field using name selector on input[name='lname_name']
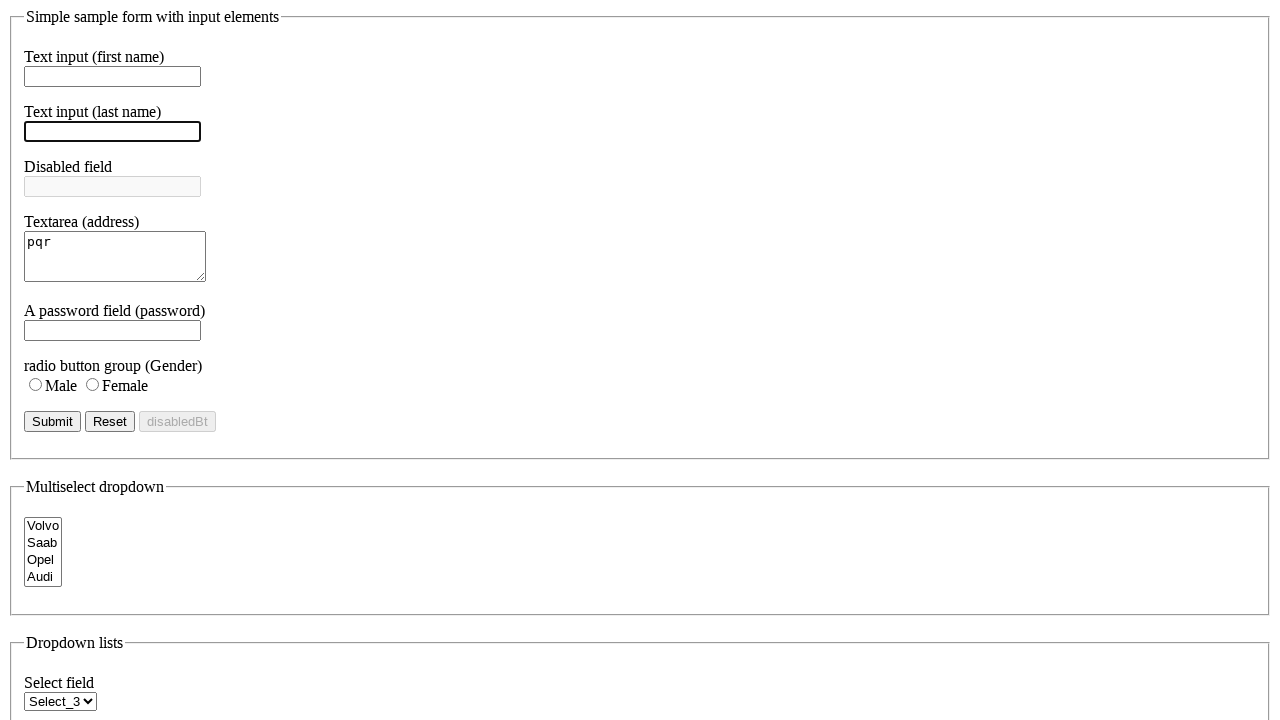

Cleared address field using class selector on .address_class
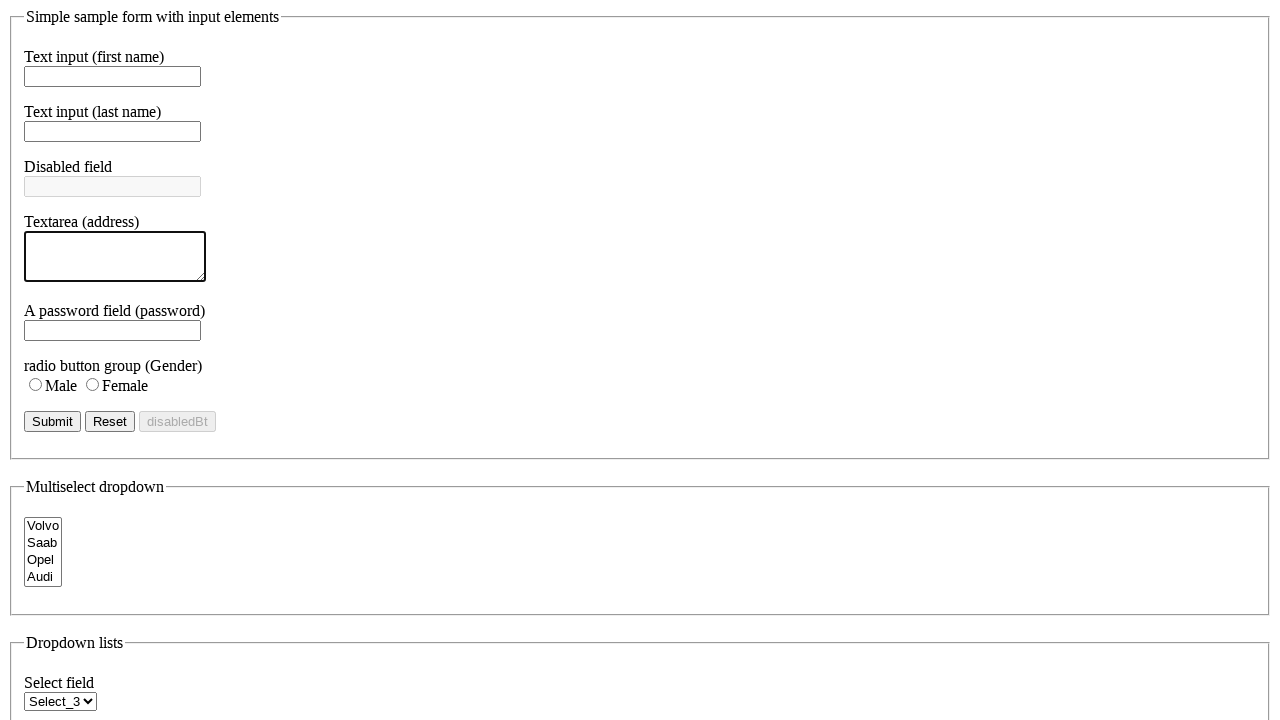

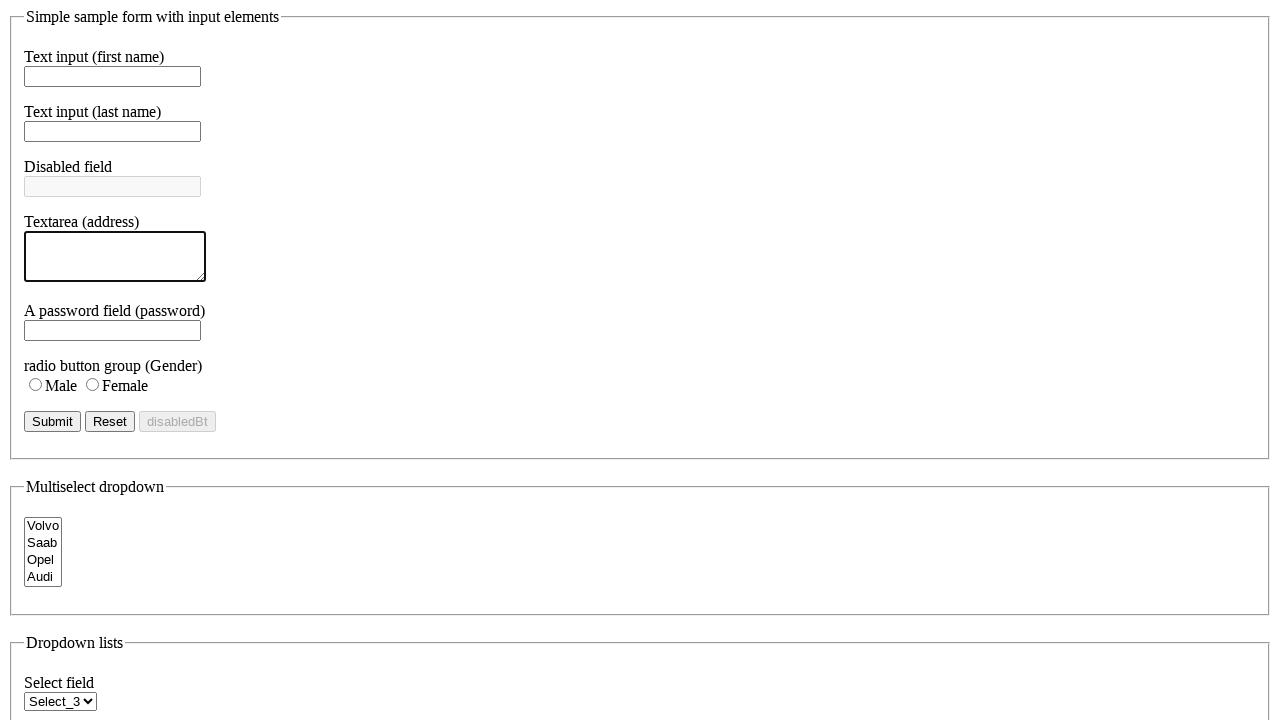